Tests slider functionality by dragging the red color slider handle to adjust the value

Starting URL: https://jqueryui.com/slider/#colorpicker

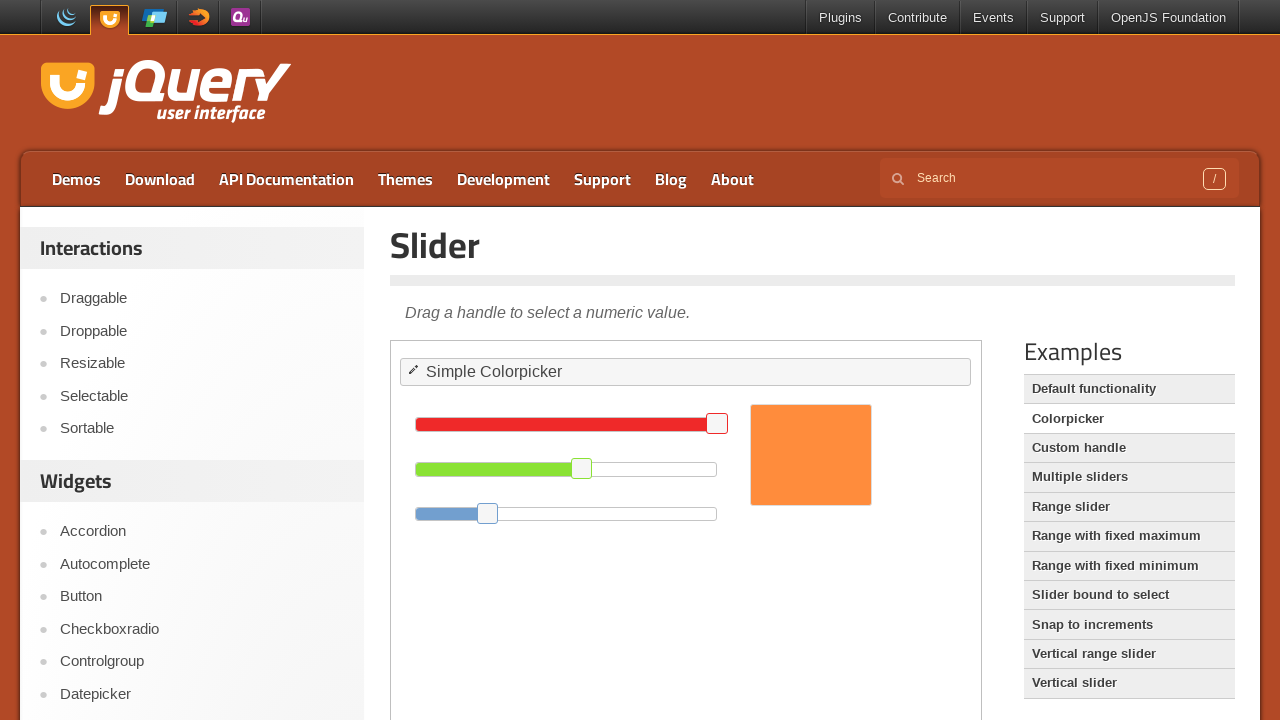

Located the demo iframe
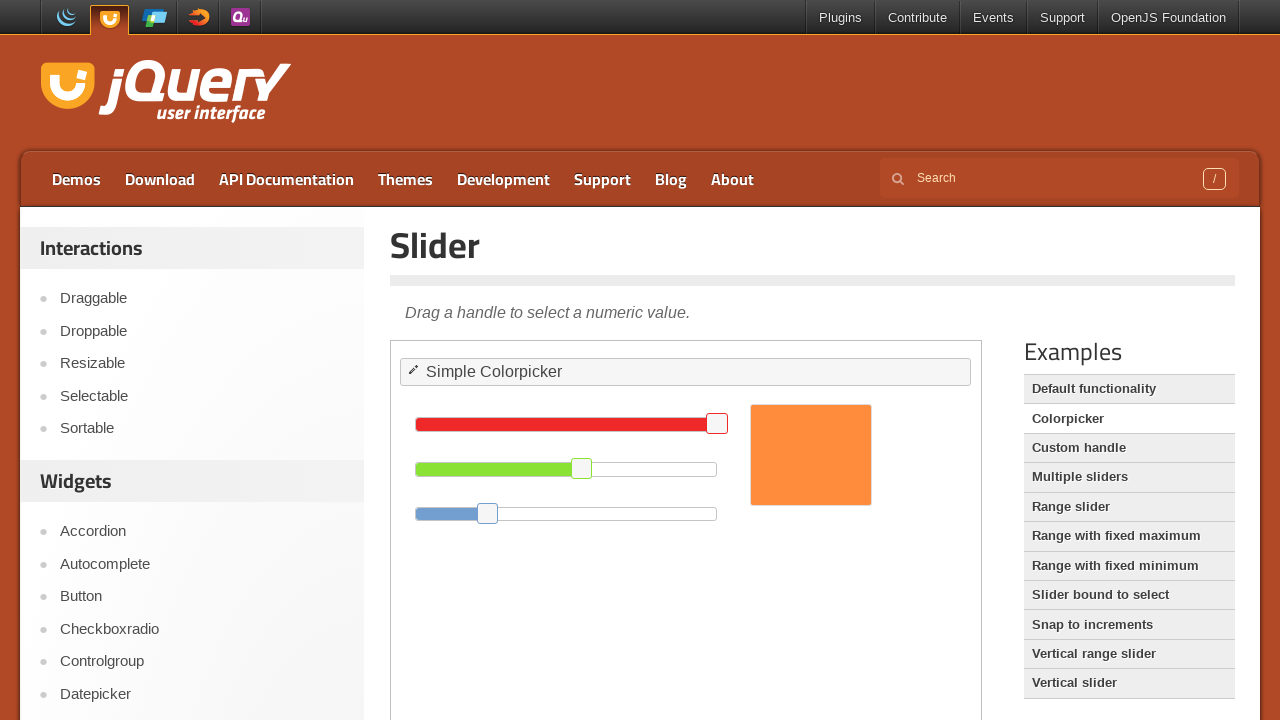

Located the red color slider handle
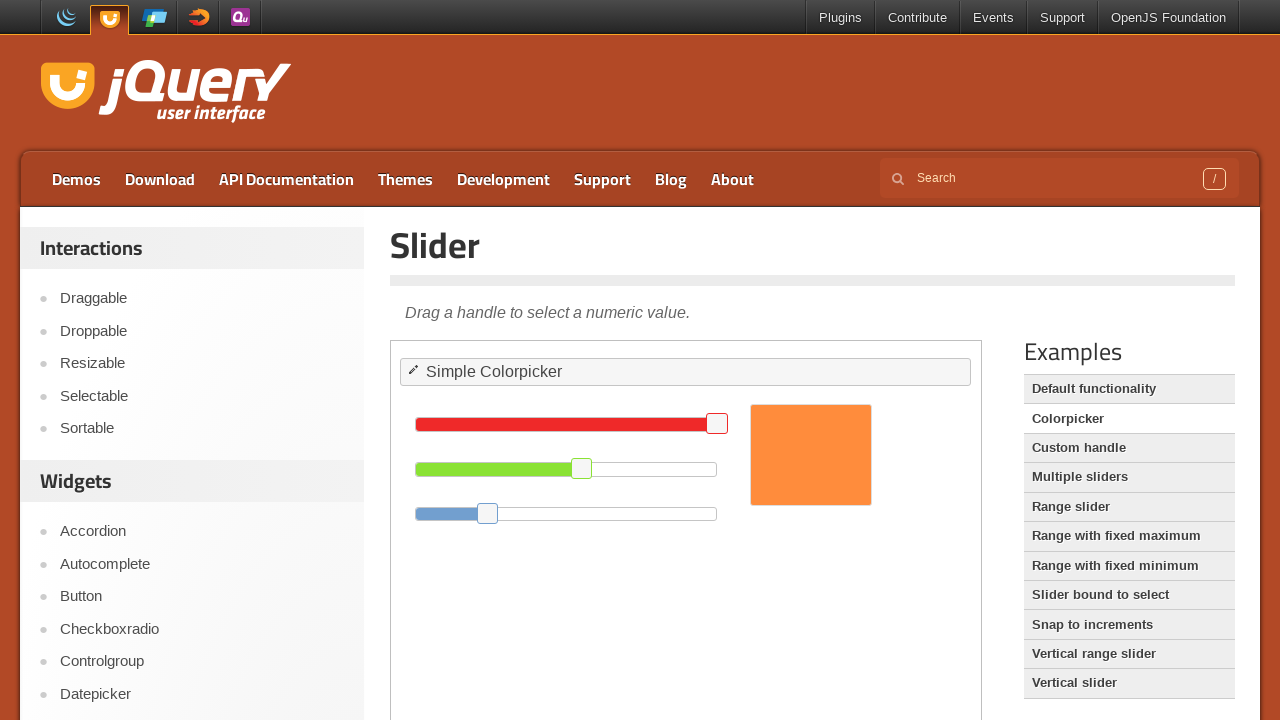

Retrieved bounding box of the slider handle
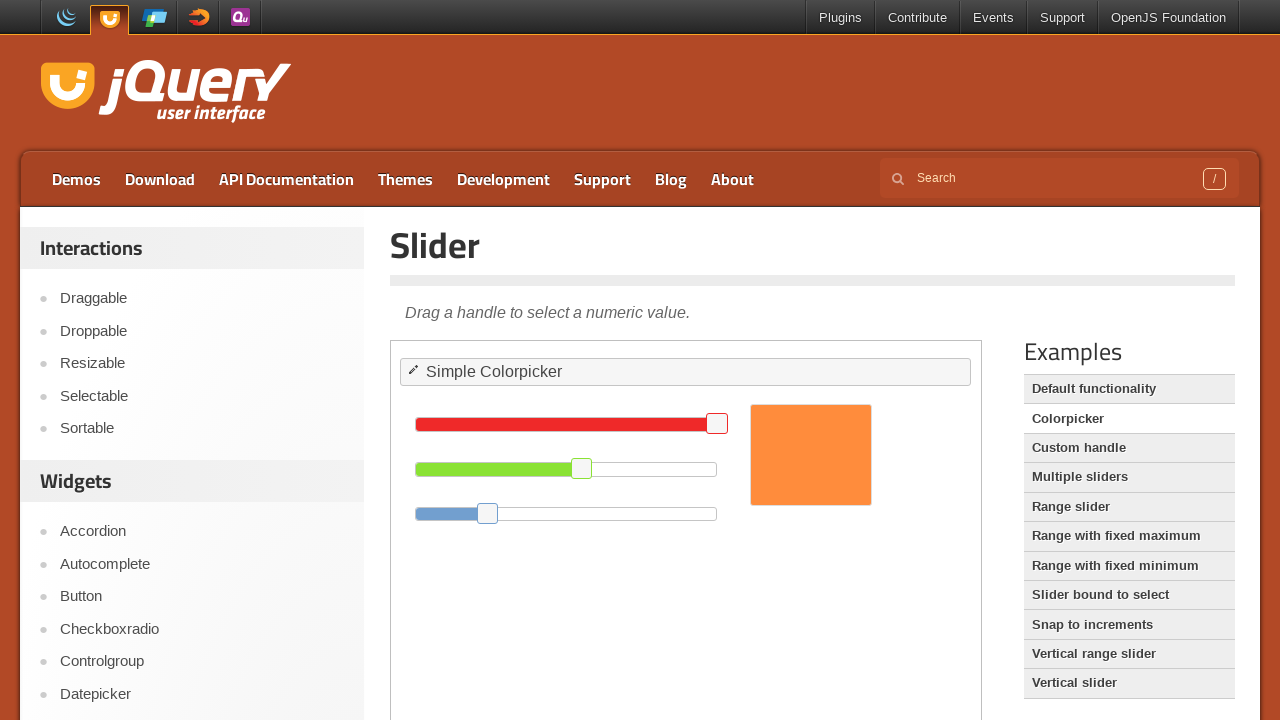

Moved mouse to the center of the red slider handle at (717, 424)
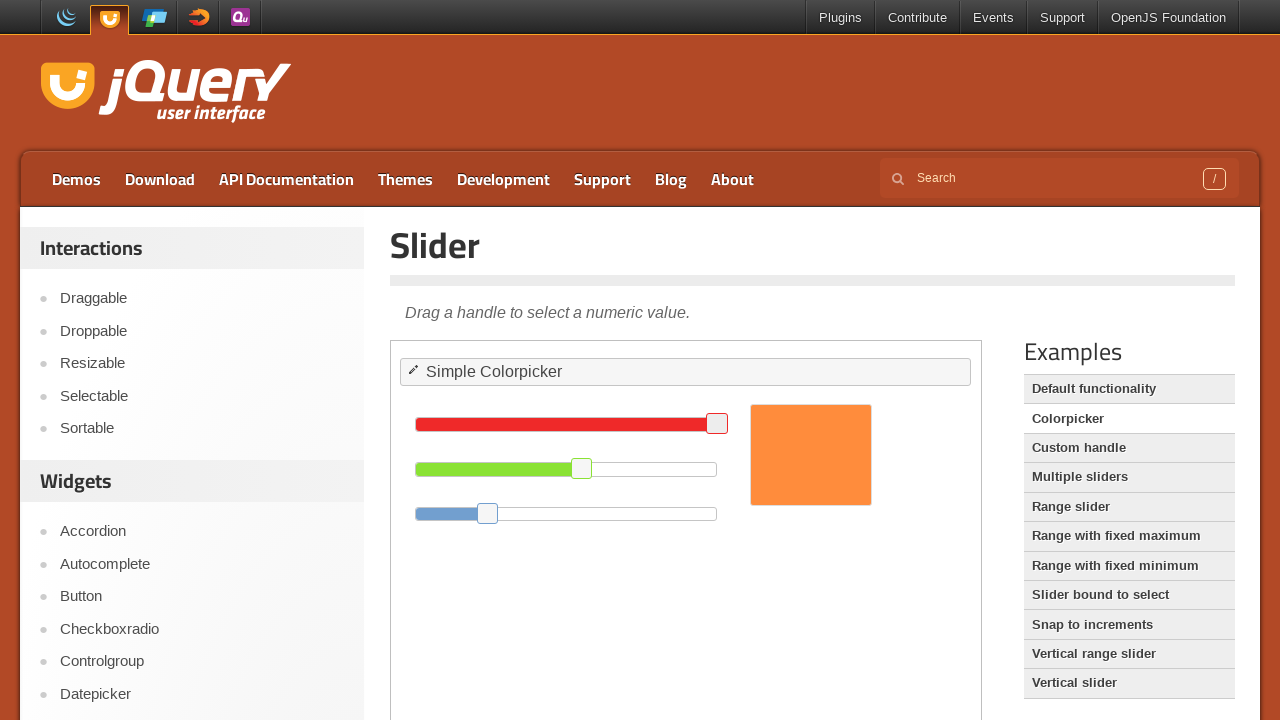

Pressed down the mouse button on the slider handle at (717, 424)
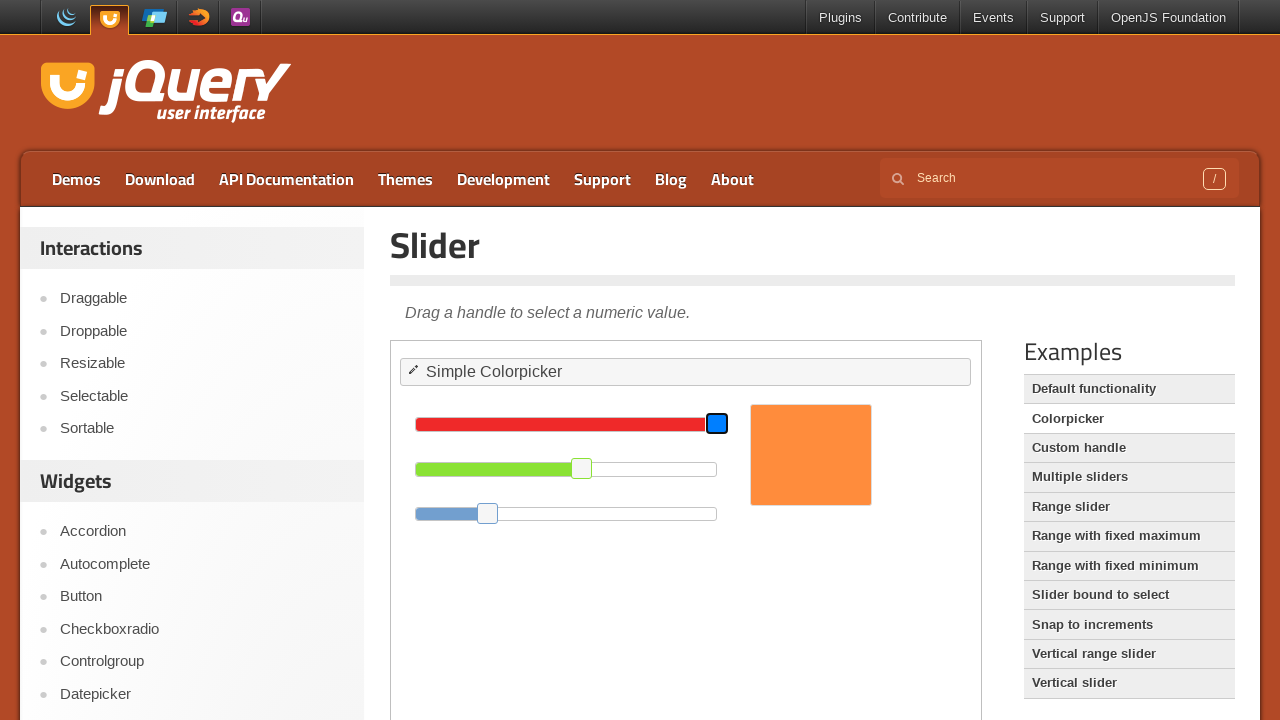

Dragged the red slider handle 50 pixels to the right at (757, 413)
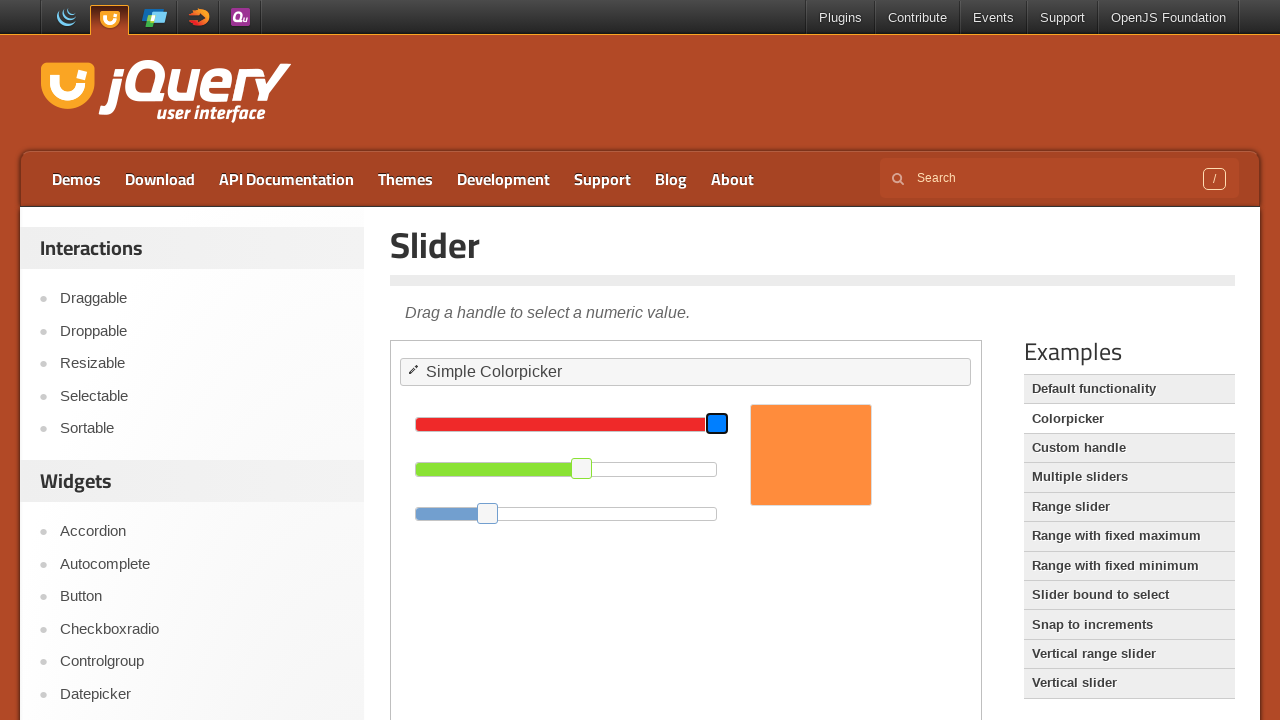

Released the mouse button to complete the slider drag at (757, 413)
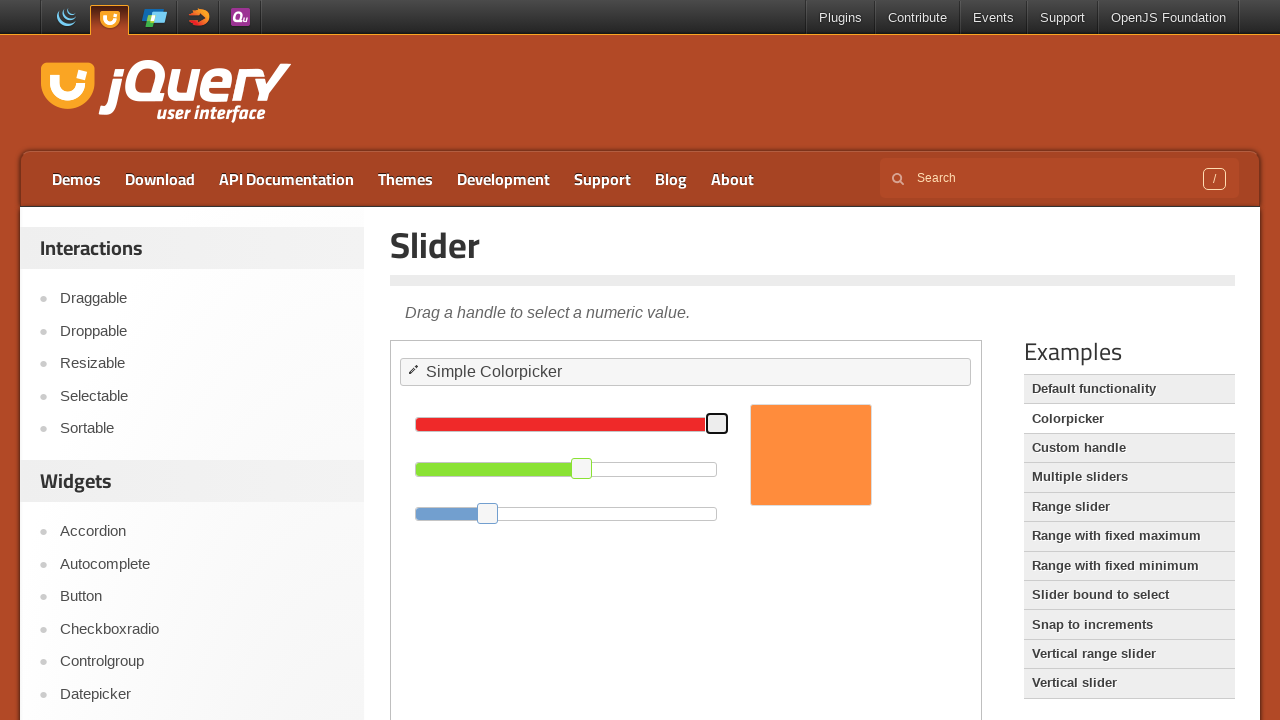

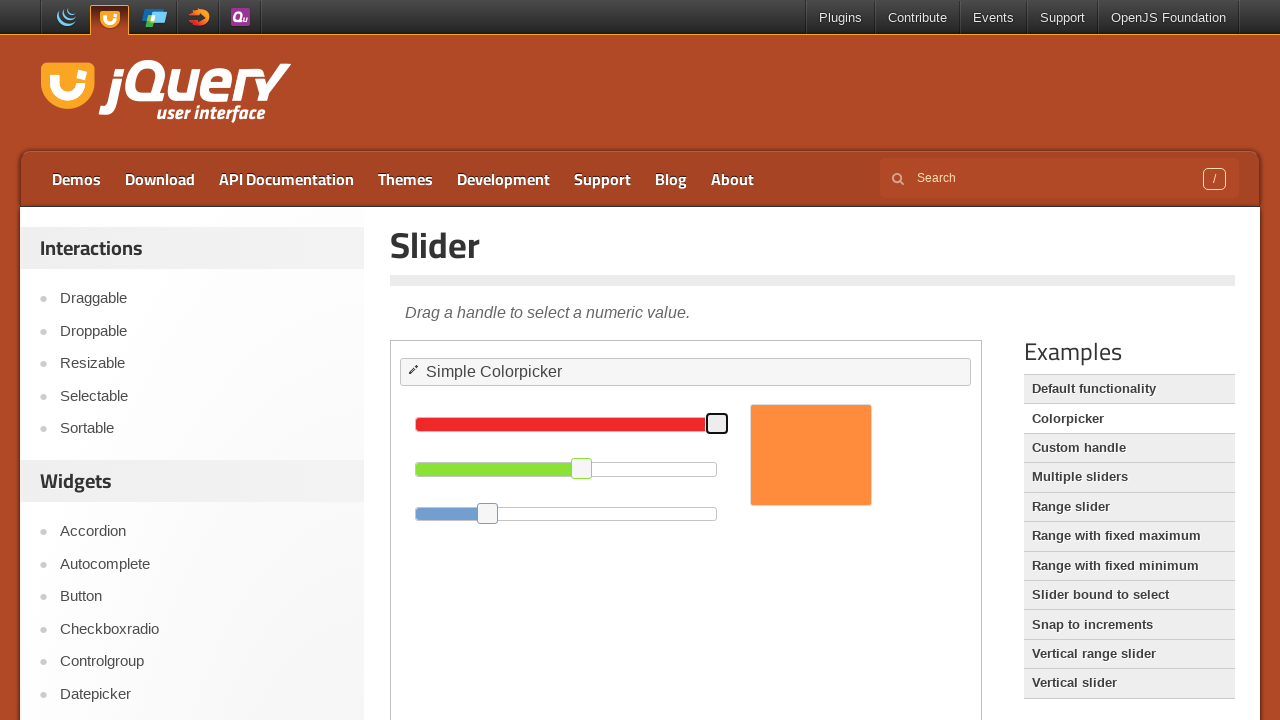